Tests dropdown interaction on Bootstrap documentation page by clicking a dropdown button and interacting with dropdown menu items

Starting URL: https://getbootstrap.com/docs/4.0/components/dropdowns/

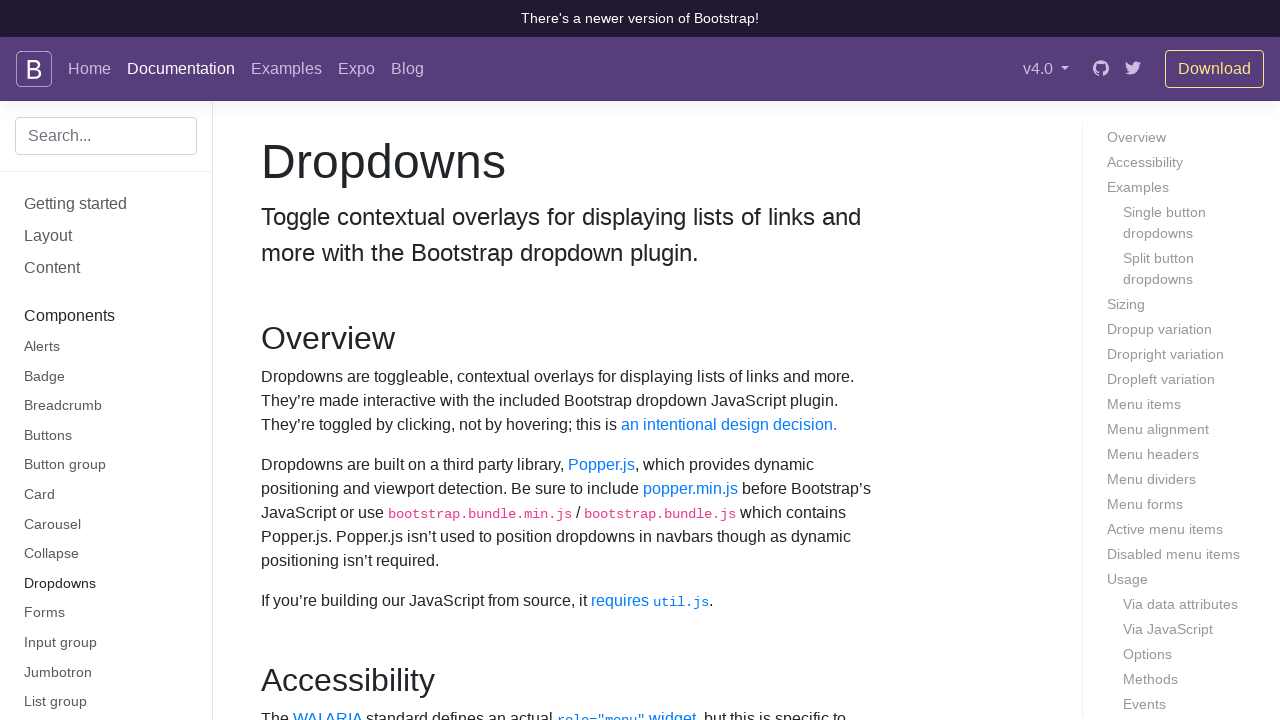

Clicked the first dropdown button at (370, 360) on button.btn.dropdown-toggle >> nth=0
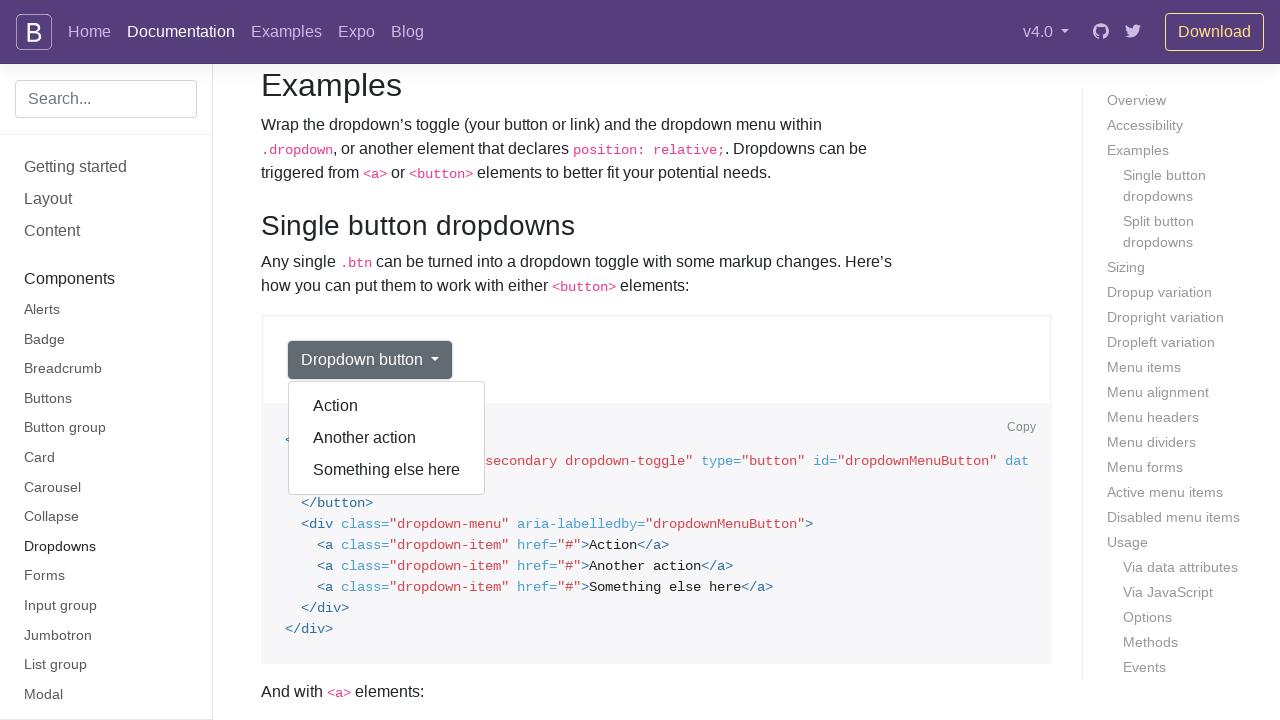

Dropdown menu appeared
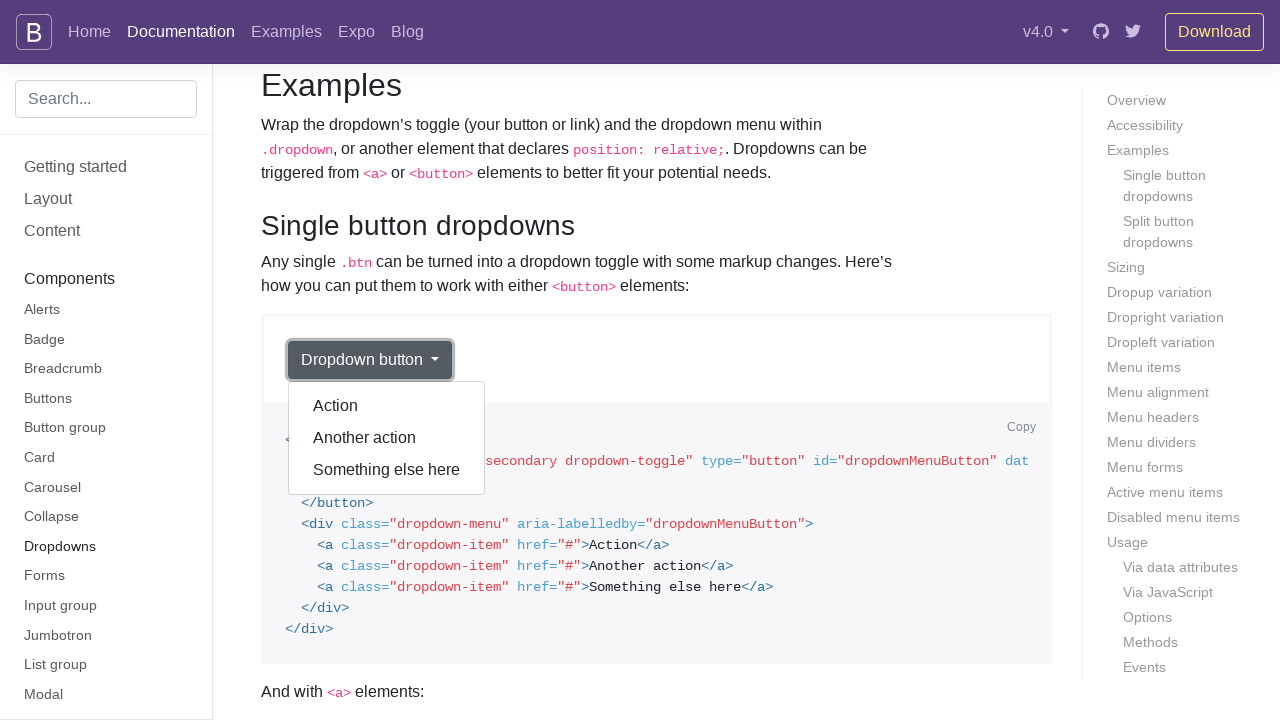

Located all dropdown items
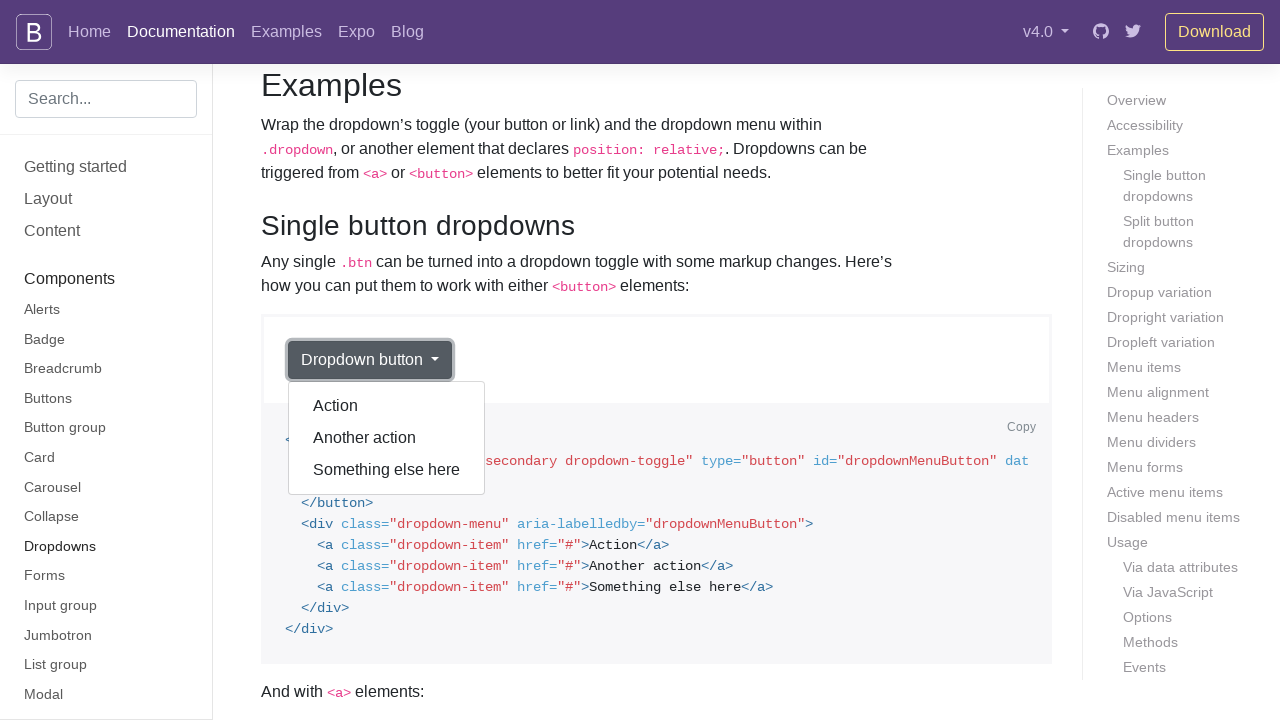

Counted 3 dropdown items
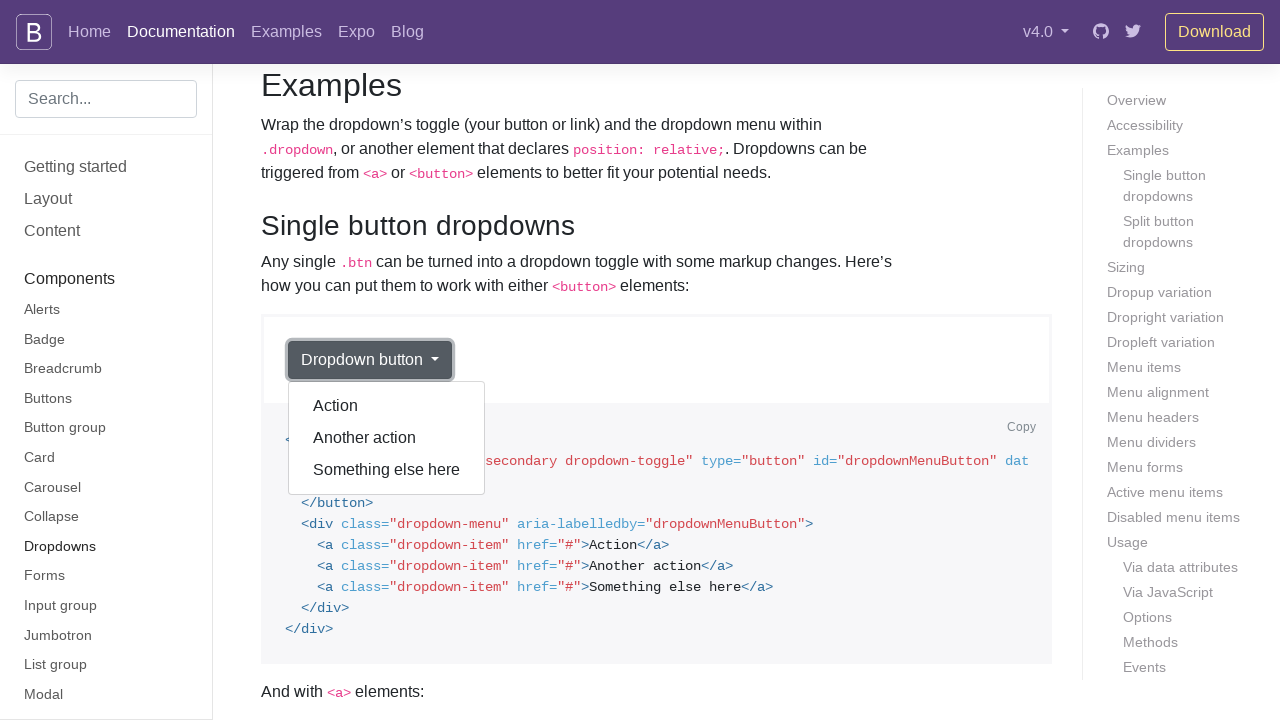

Clicked the first dropdown item at (387, 406) on .dropdown-menu.show .dropdown-item >> nth=0
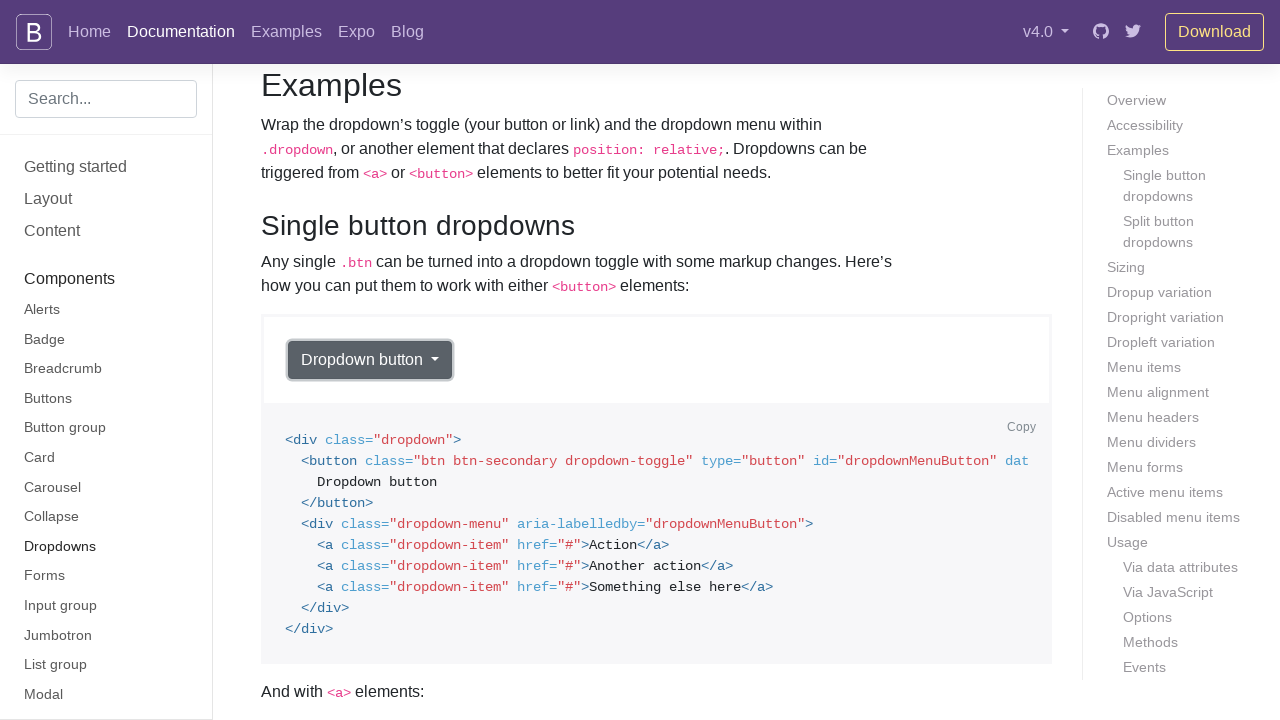

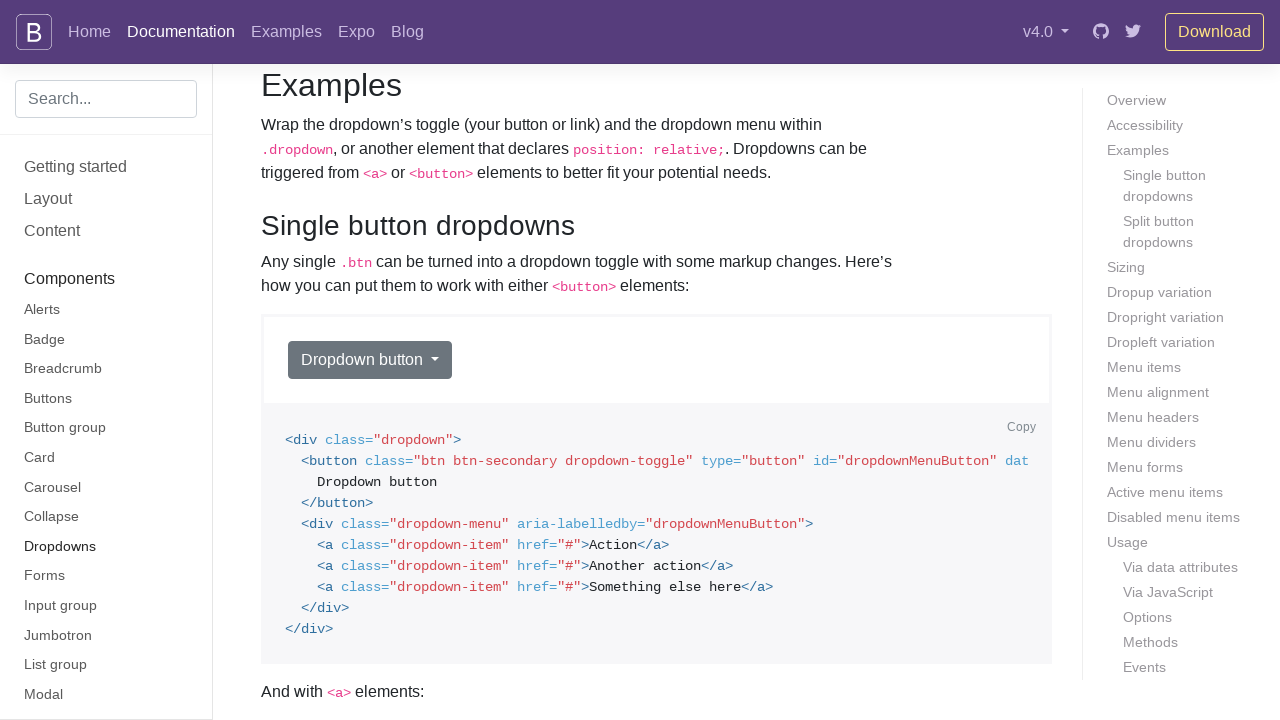